Tests the dropdown menu links by clicking each menu item (Застройщикам, Физическим лицам, Домофонным компаниям) and verifying navigation to the correct URLs.

Starting URL: https://key.rt.ru/mc/

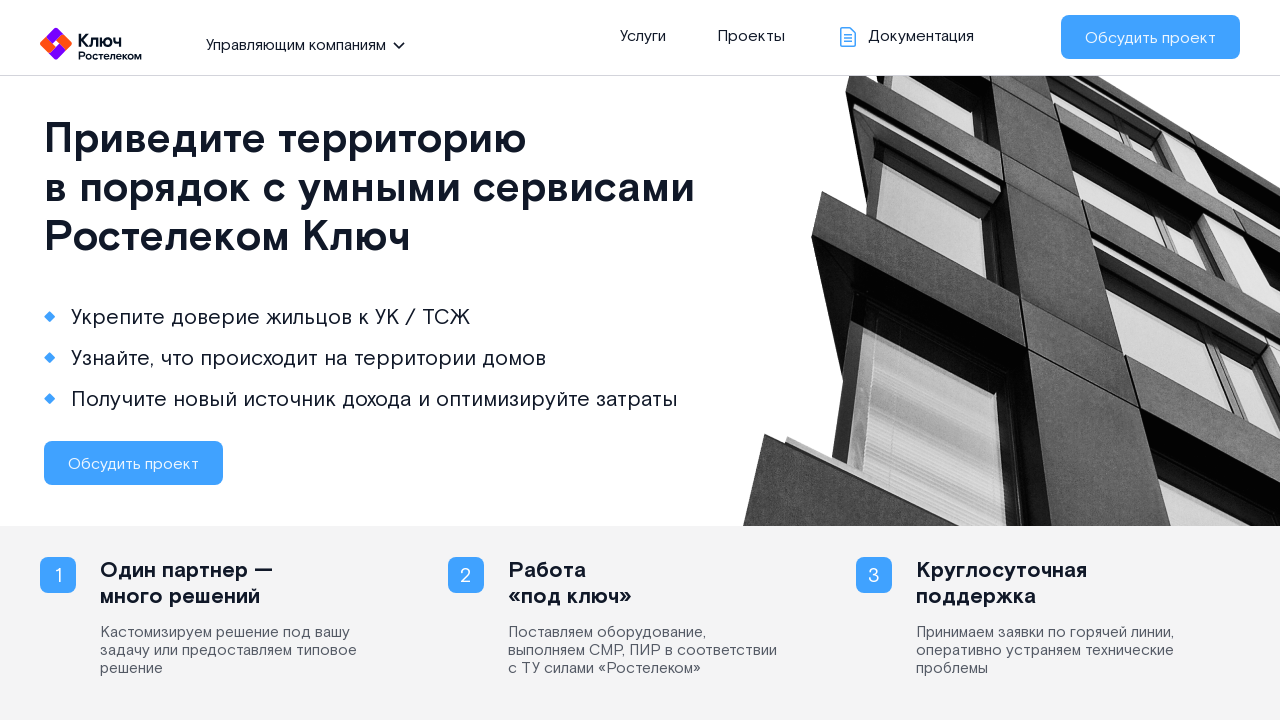

Page structure loaded - section.top visible
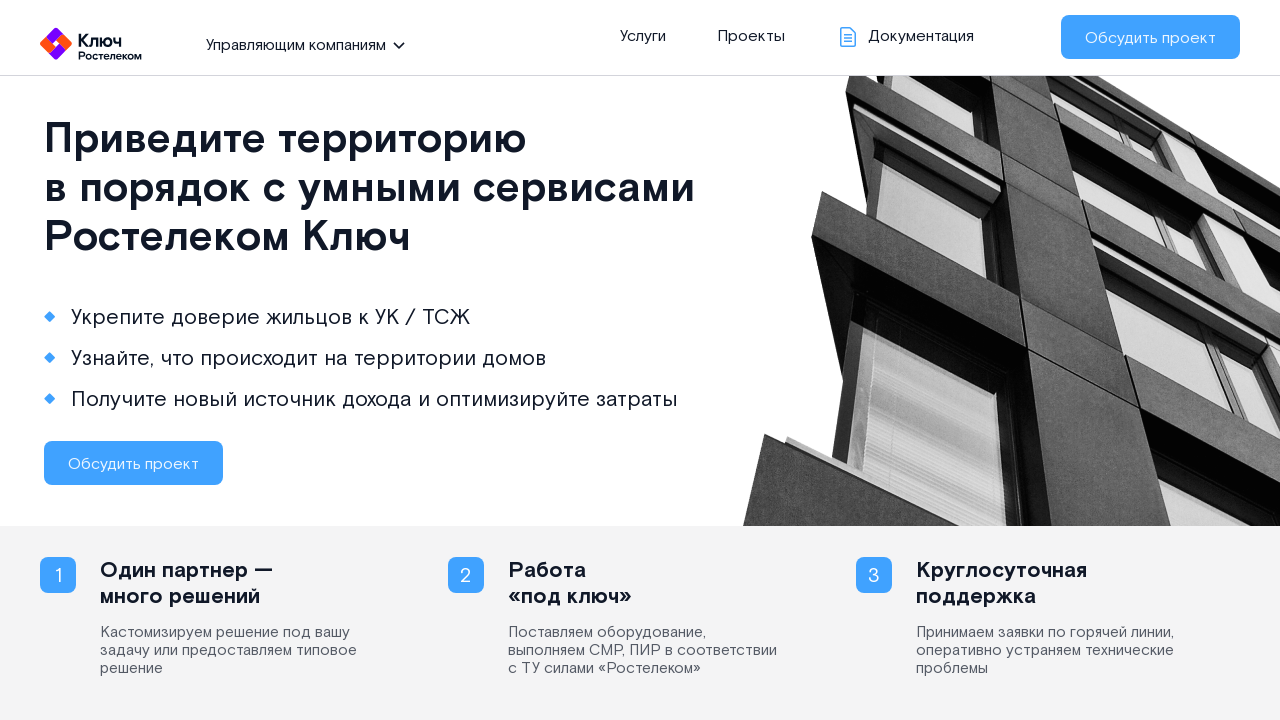

Clicked menu button to open dropdown at (298, 44) on section.top .left .all_site li.open span.pointer
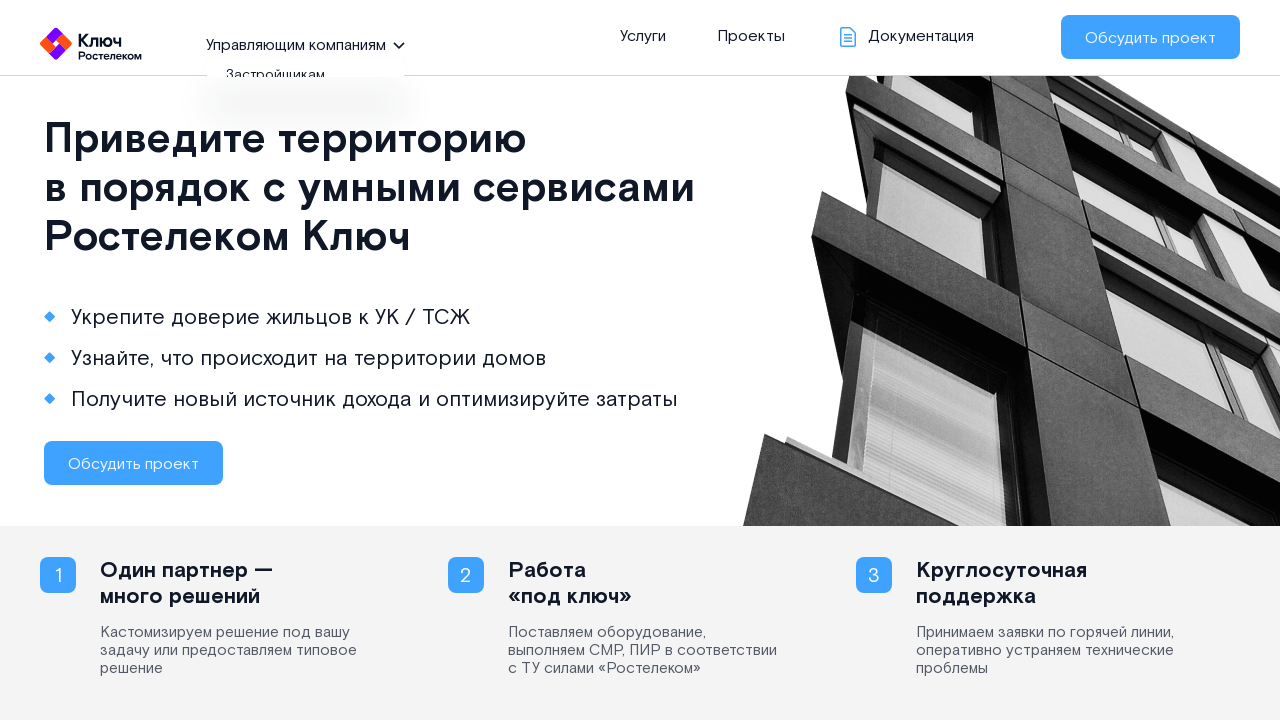

Dropdown menu became visible
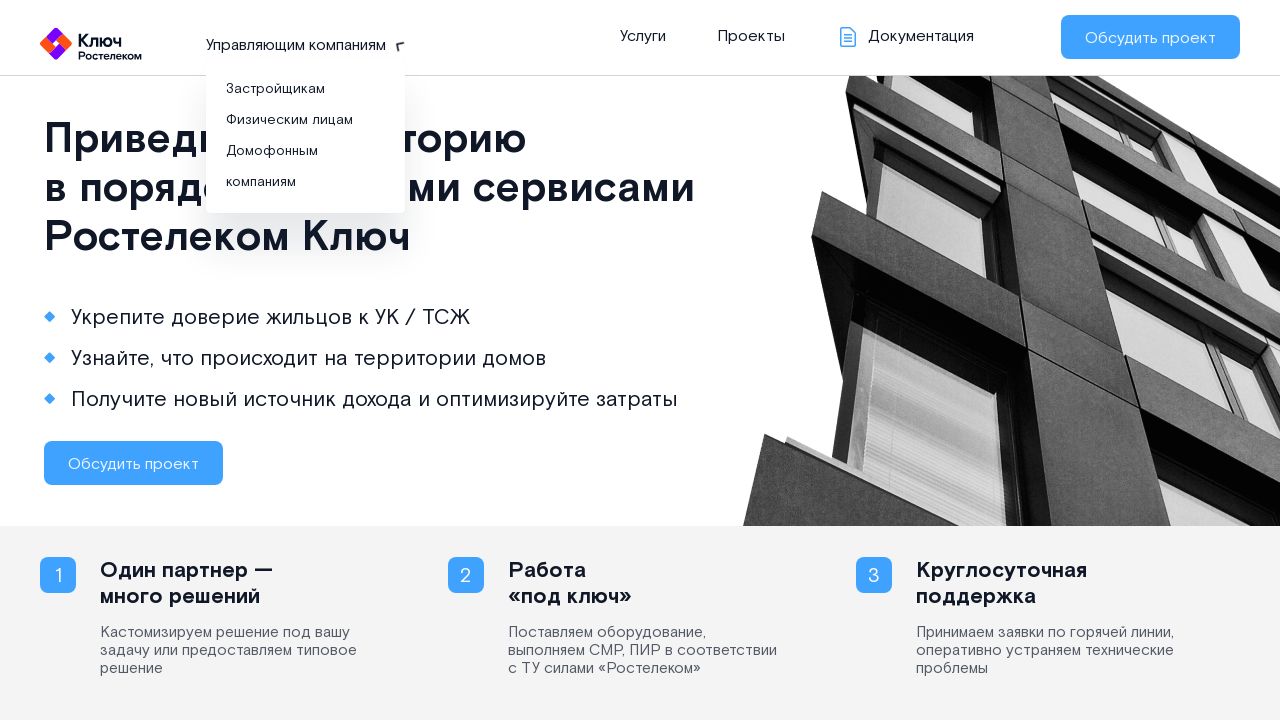

Clicked 'Застройщикам' menu item at (276, 88) on xpath=//ul[@class='all_site_menu']//a[contains(text(), 'Застройщикам')]
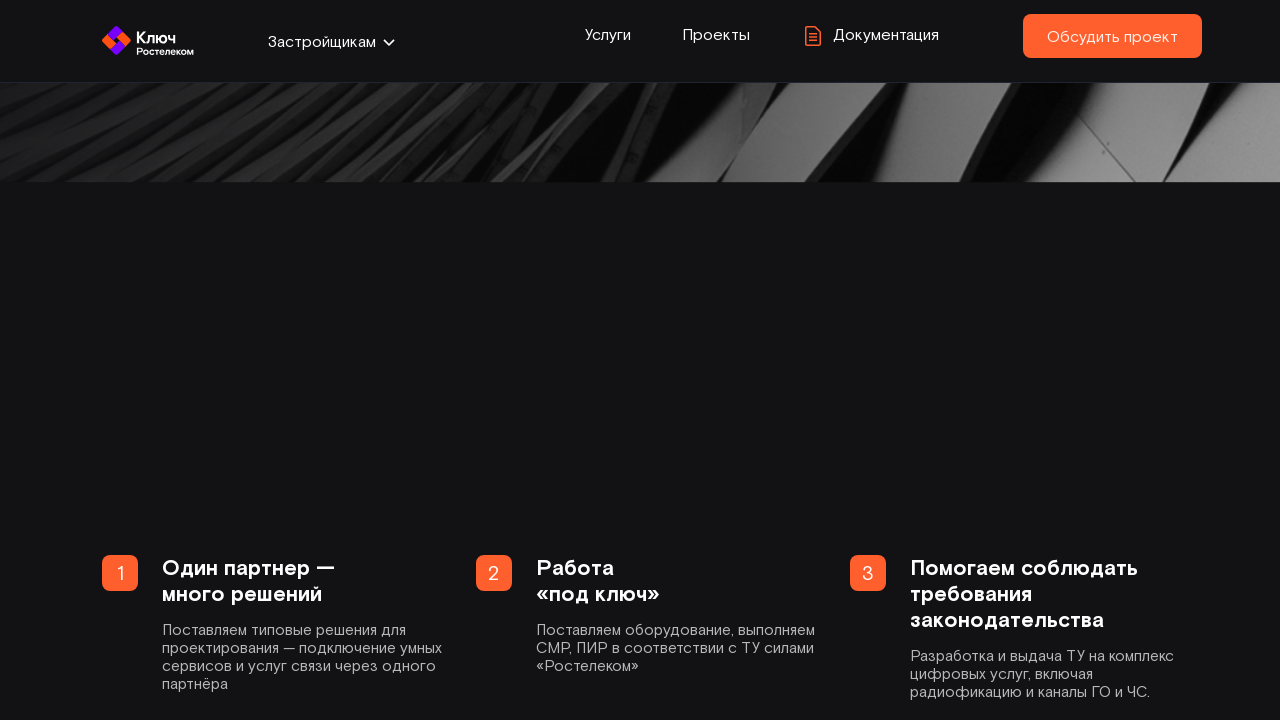

Navigated to https://key.rt.ru/dev/ and URL confirmed
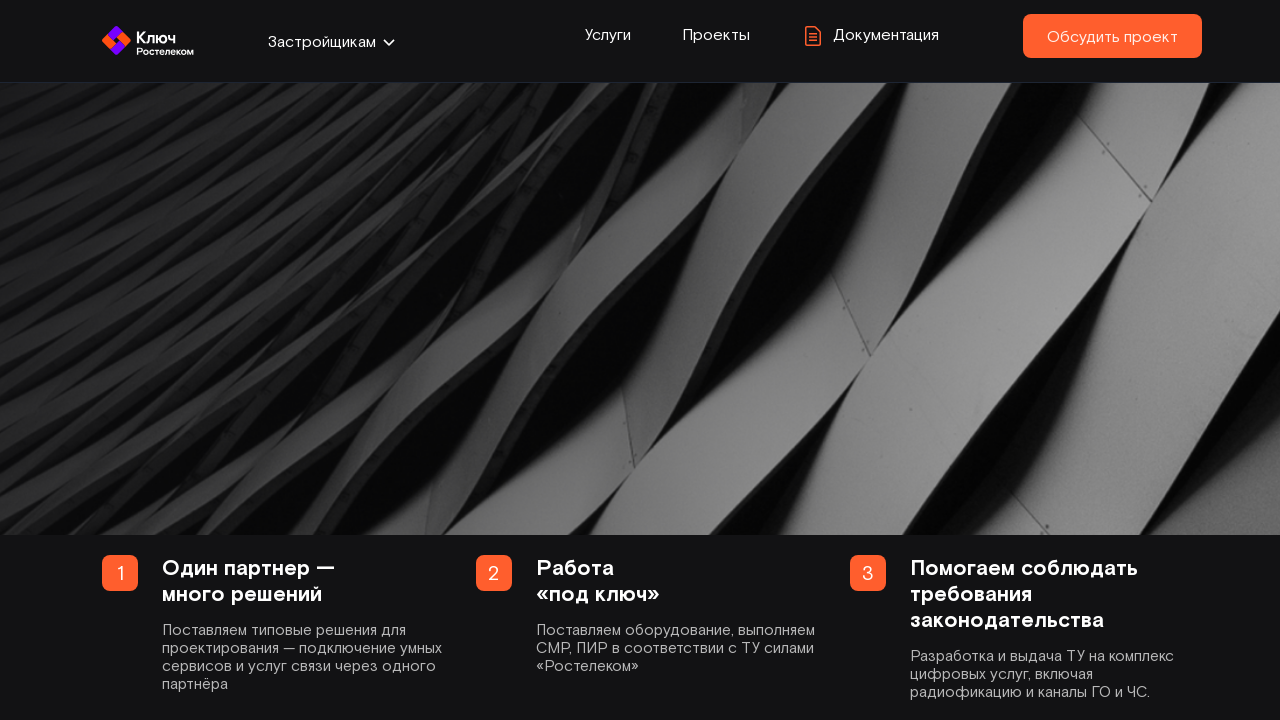

Page heading (h1) loaded
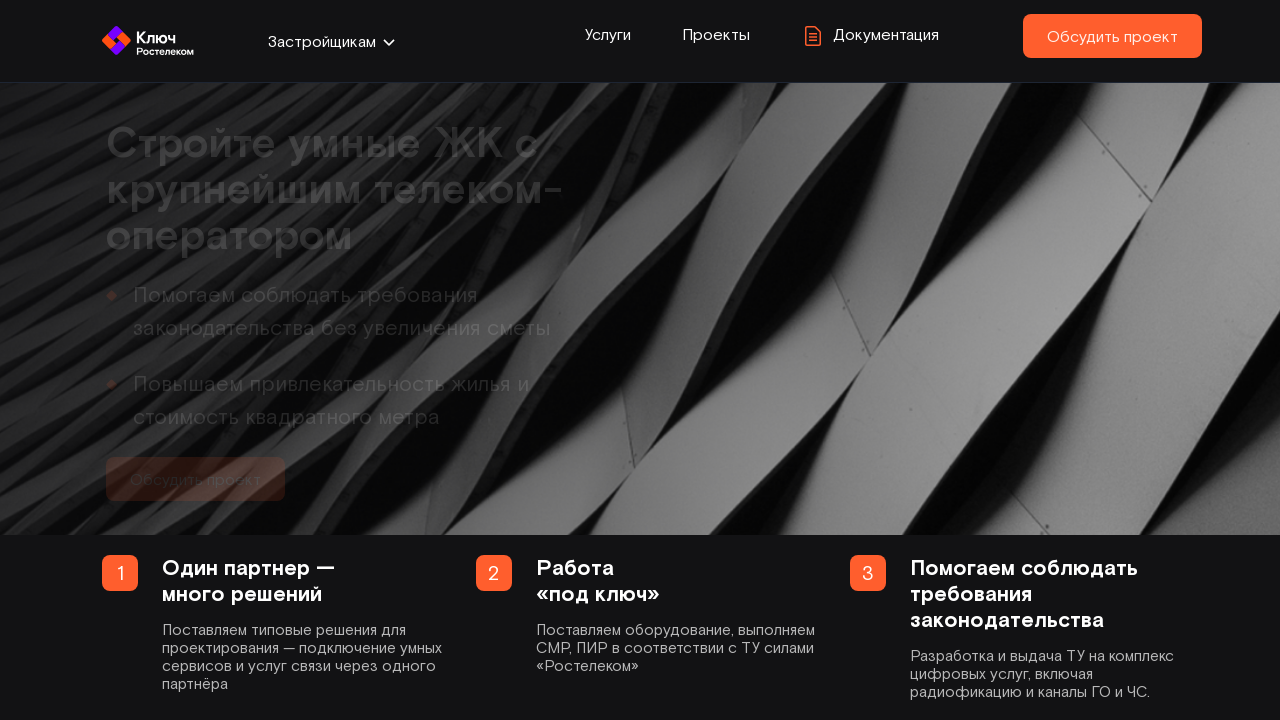

Navigated back to previous page
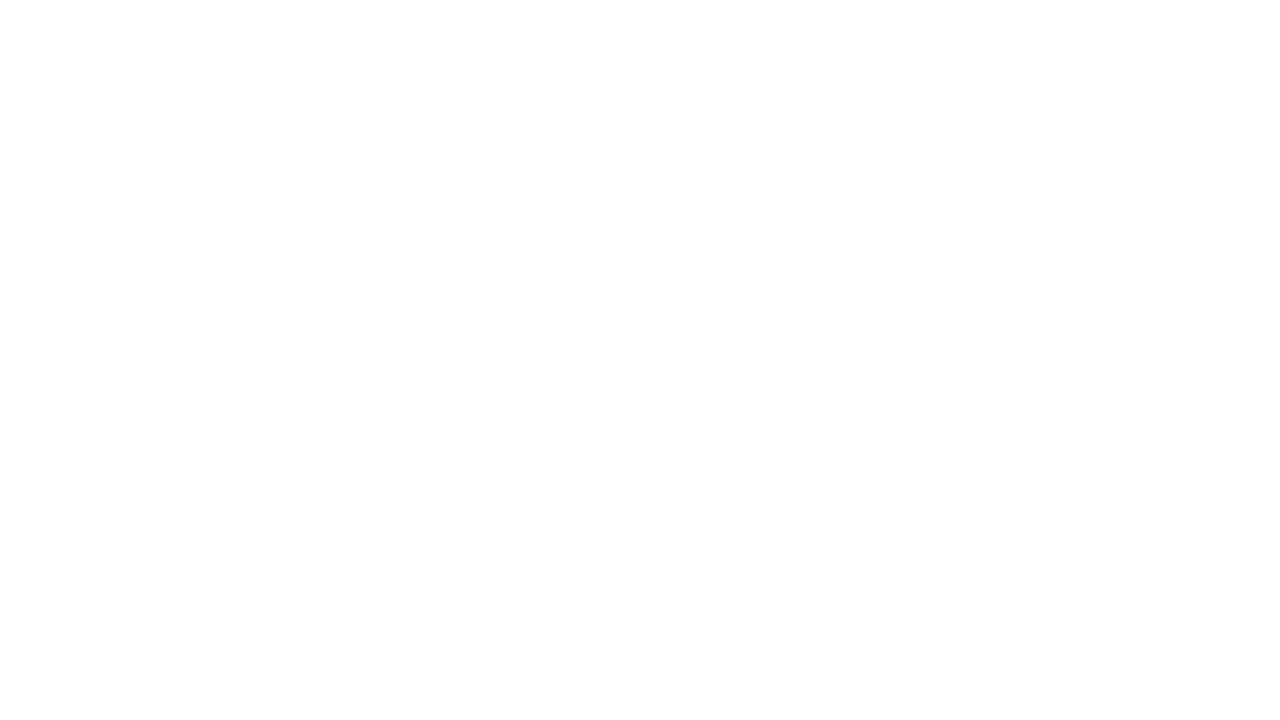

Reloaded page
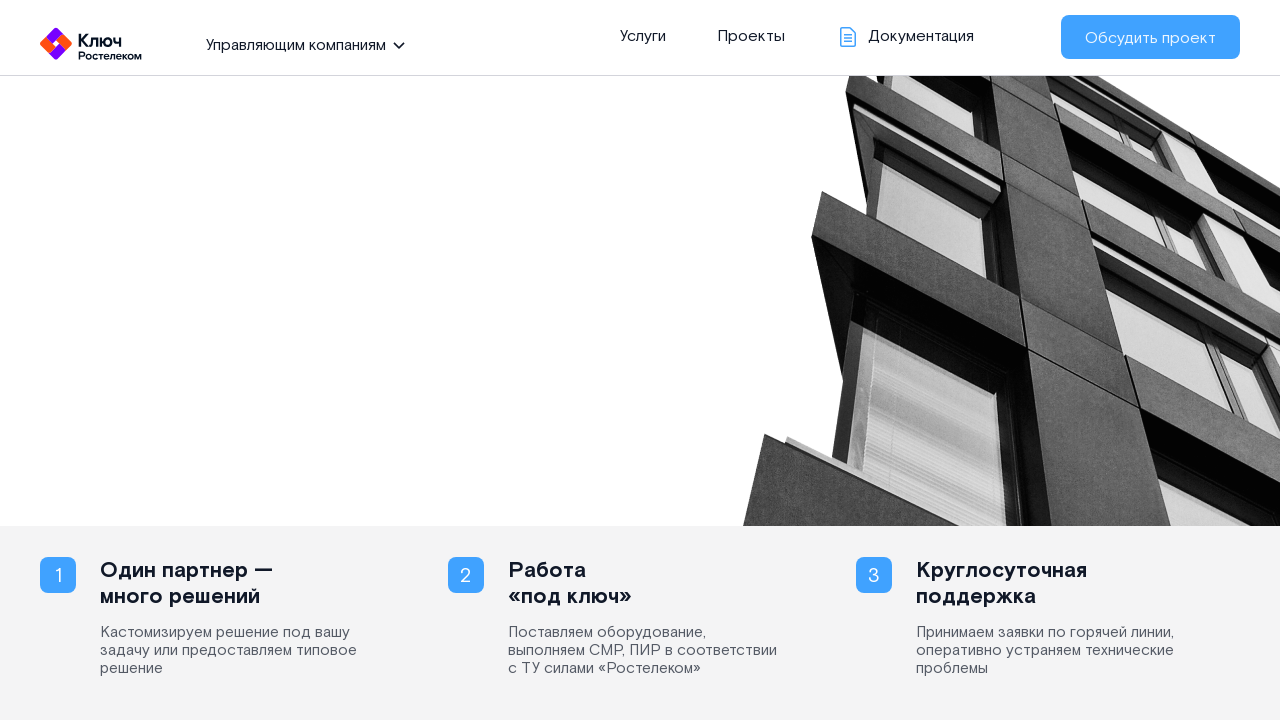

Page structure reloaded - section.top visible
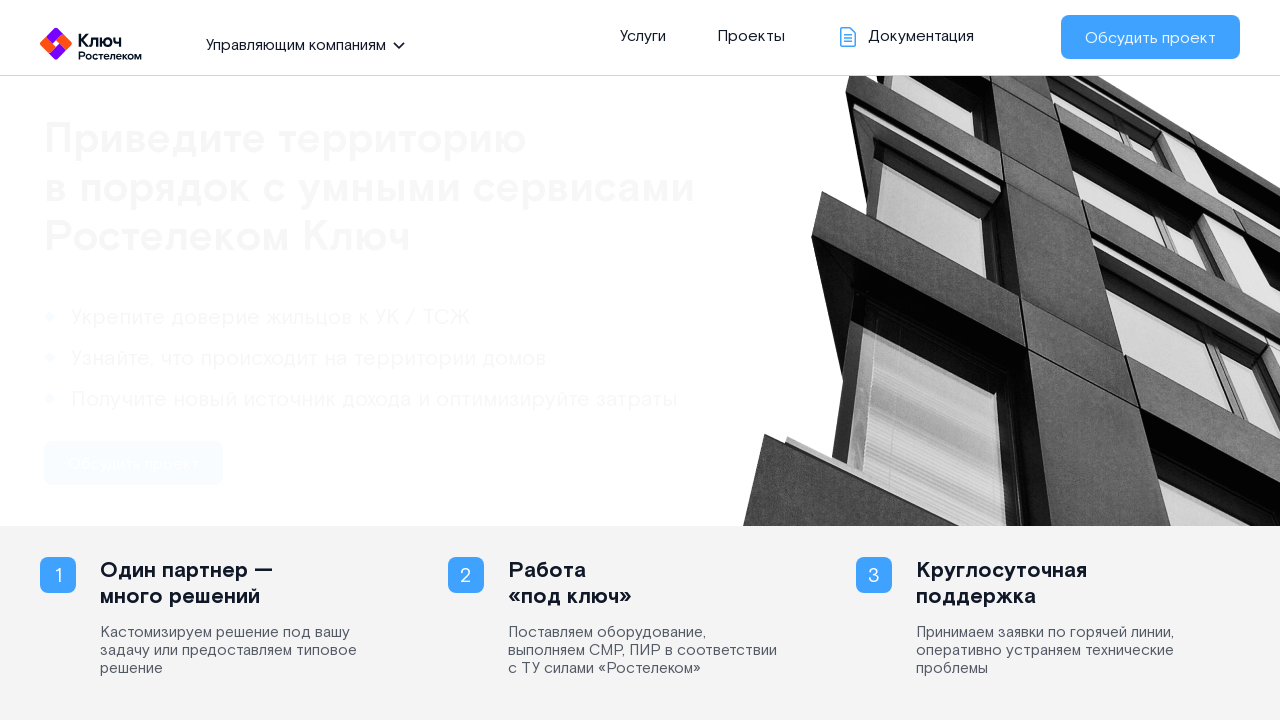

Clicked menu button to open dropdown at (298, 44) on section.top > div > div.left > ul > li > span.pointer
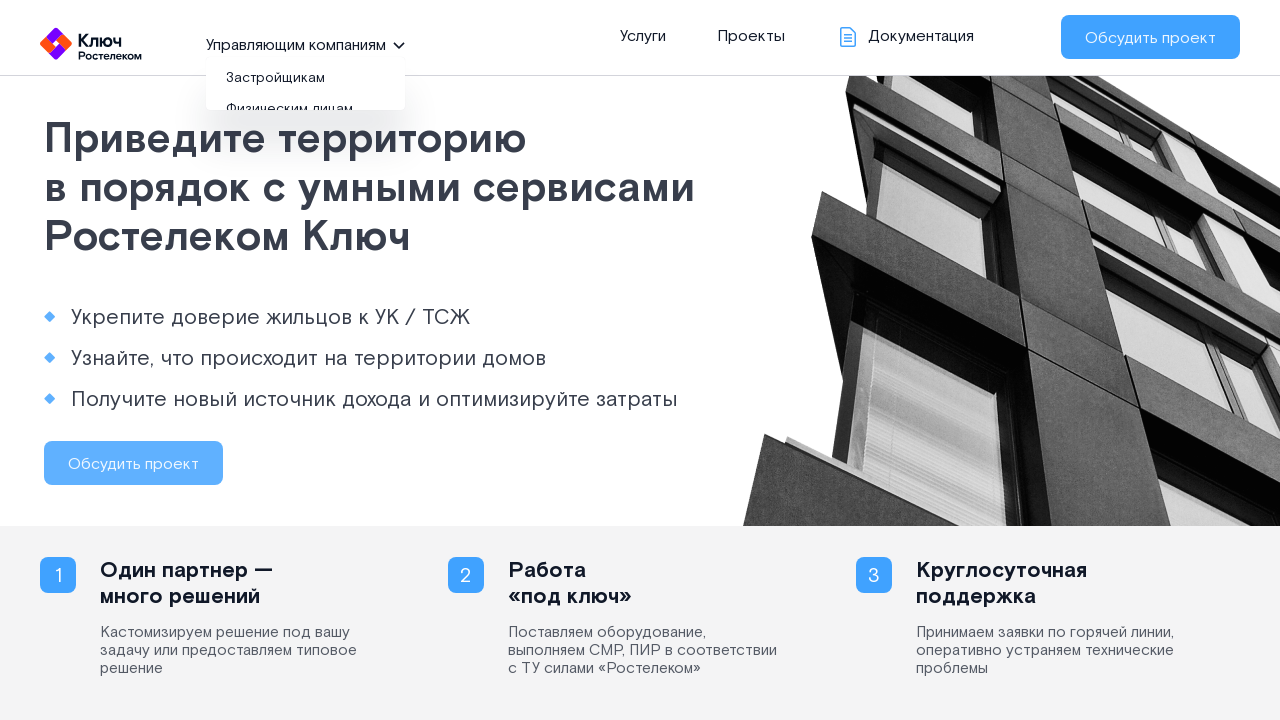

Dropdown menu became visible
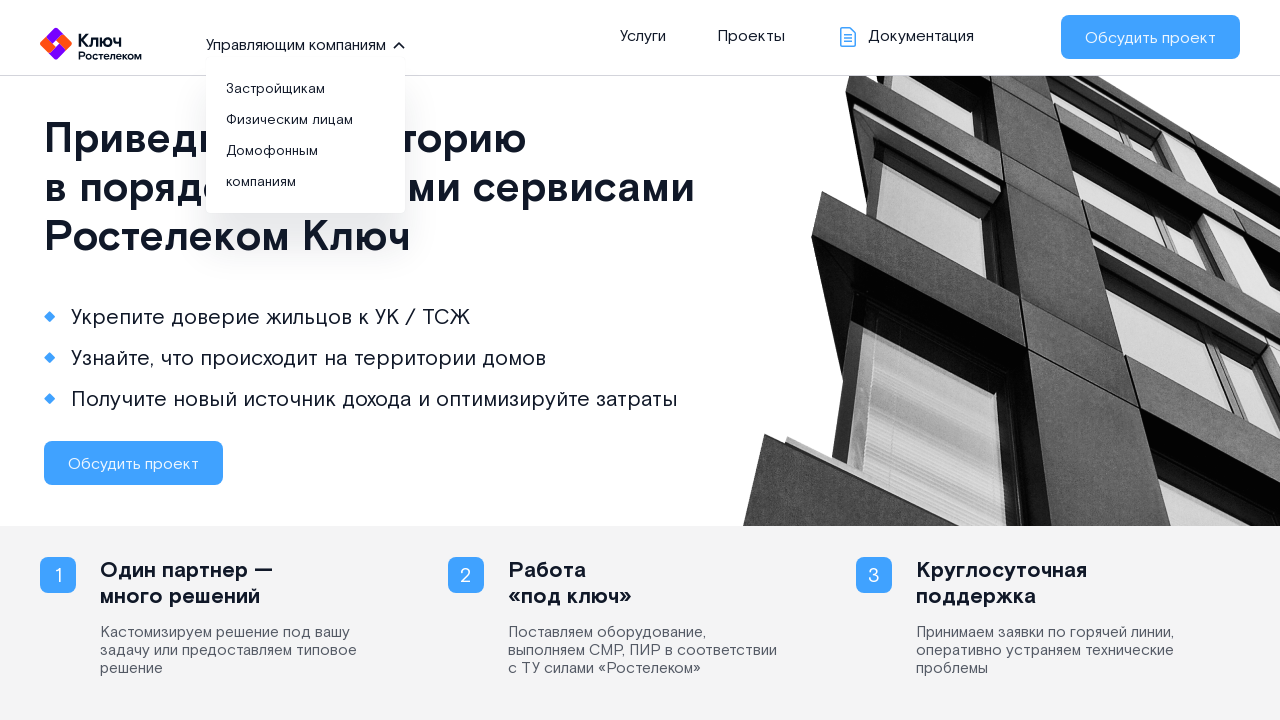

Clicked 'Физическим лицам' menu item at (290, 118) on xpath=//ul[@class='all_site_menu']//a[contains(text(), 'Физическим лицам')]
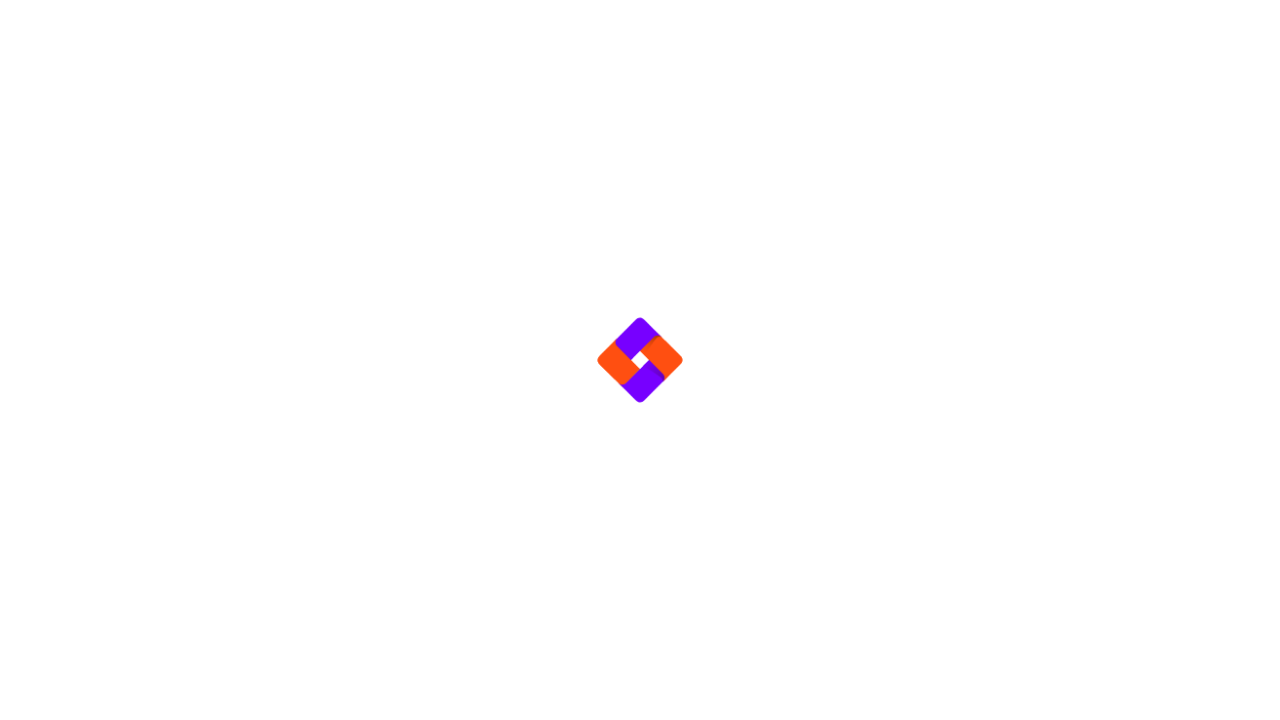

Navigated to https://key.rt.ru/ and URL confirmed
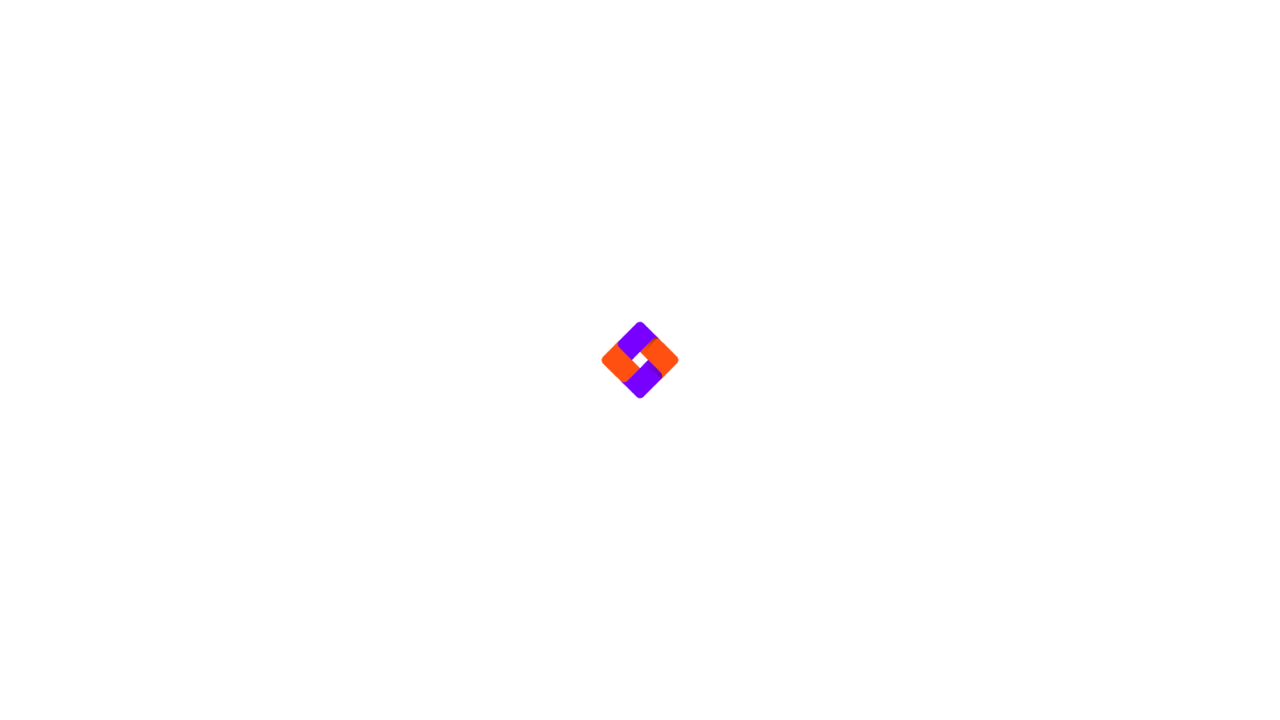

Page heading (h1) loaded
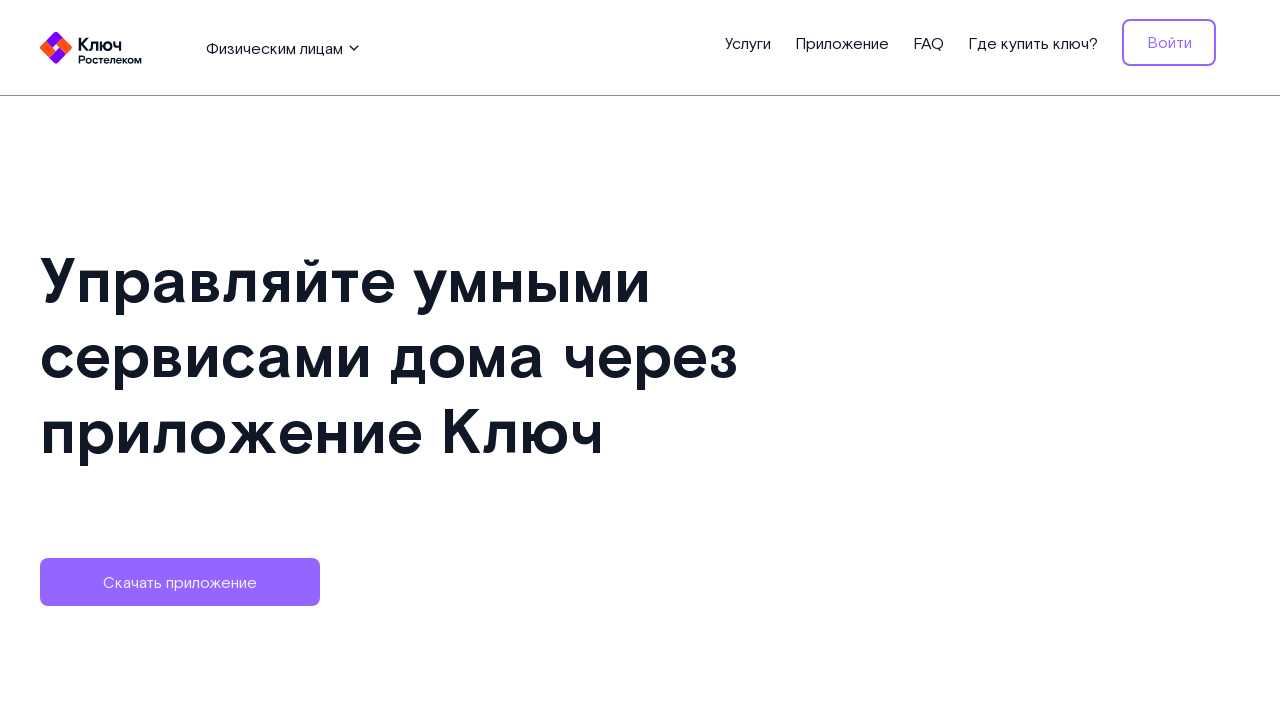

Navigated back to previous page
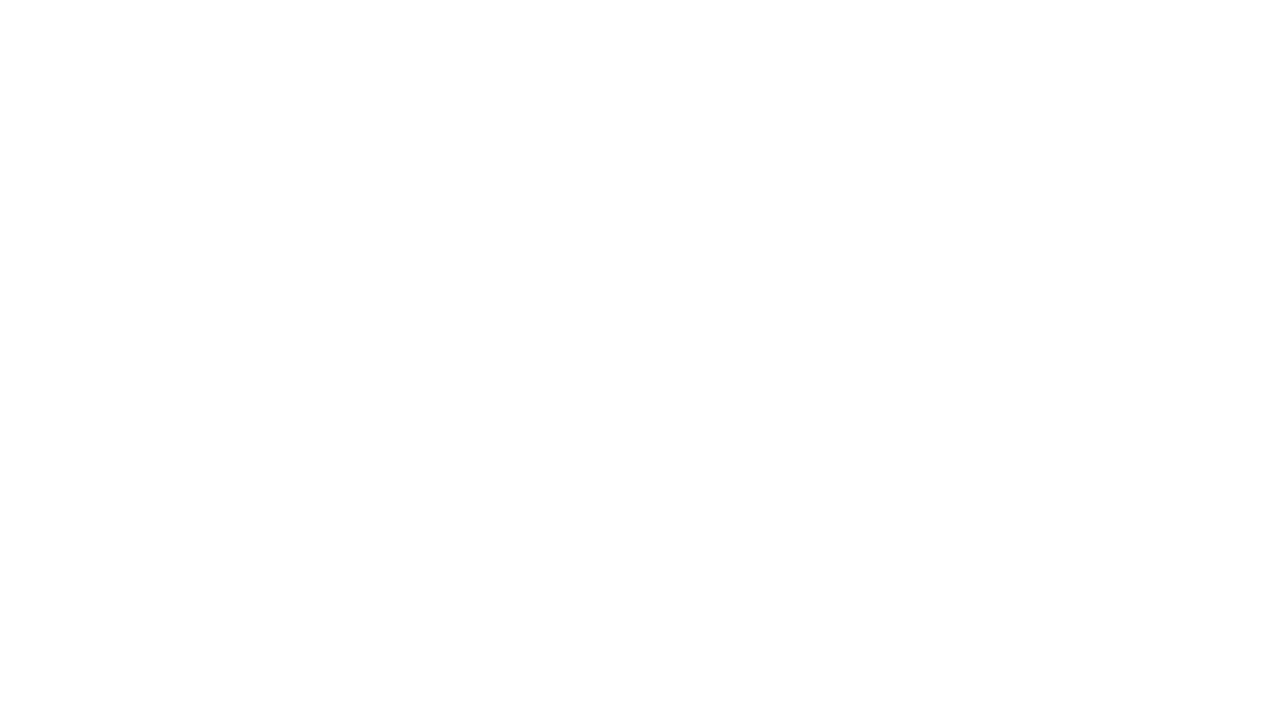

Reloaded page
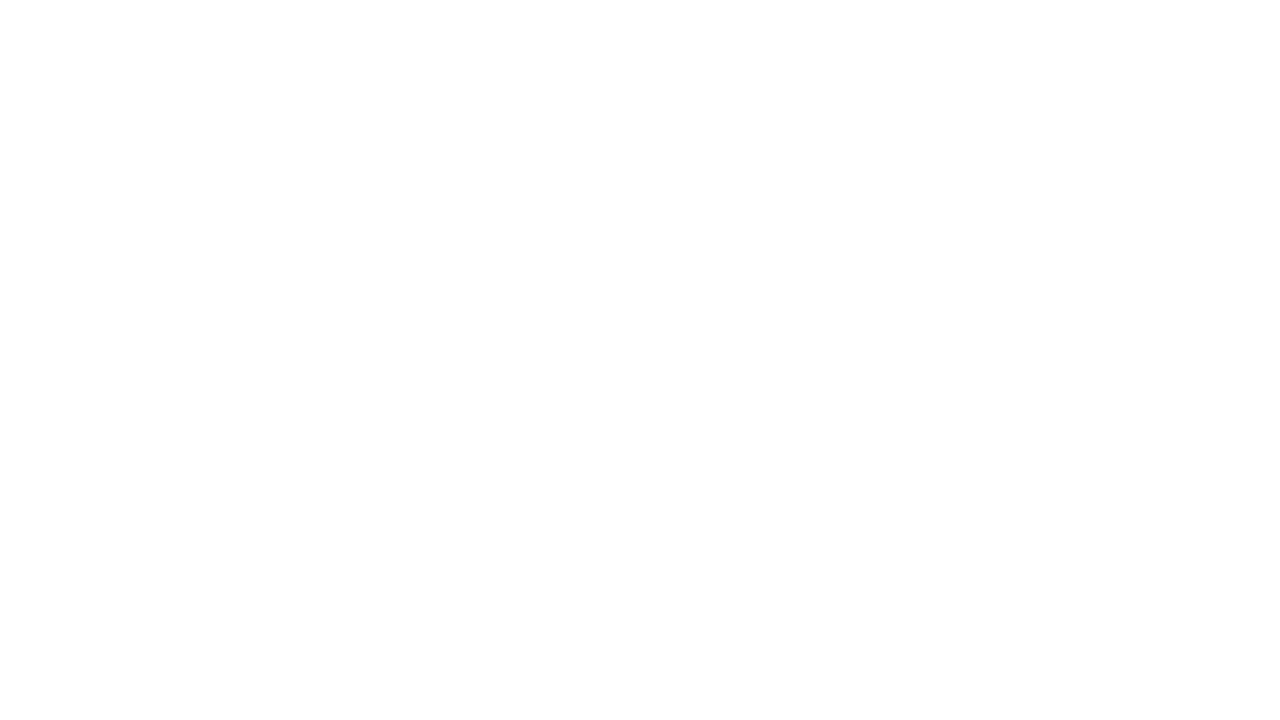

Page structure reloaded - section.top visible
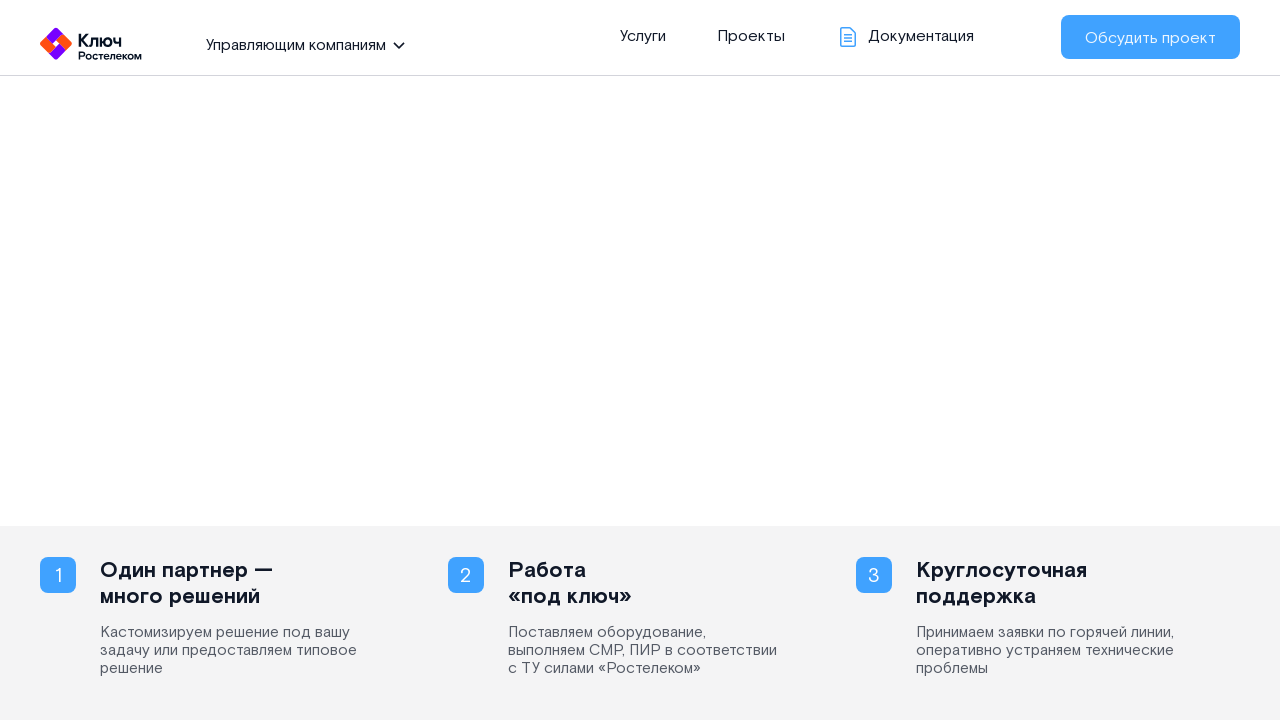

Clicked menu button to open dropdown at (298, 44) on section.top > div > div.left > ul > li > span.pointer
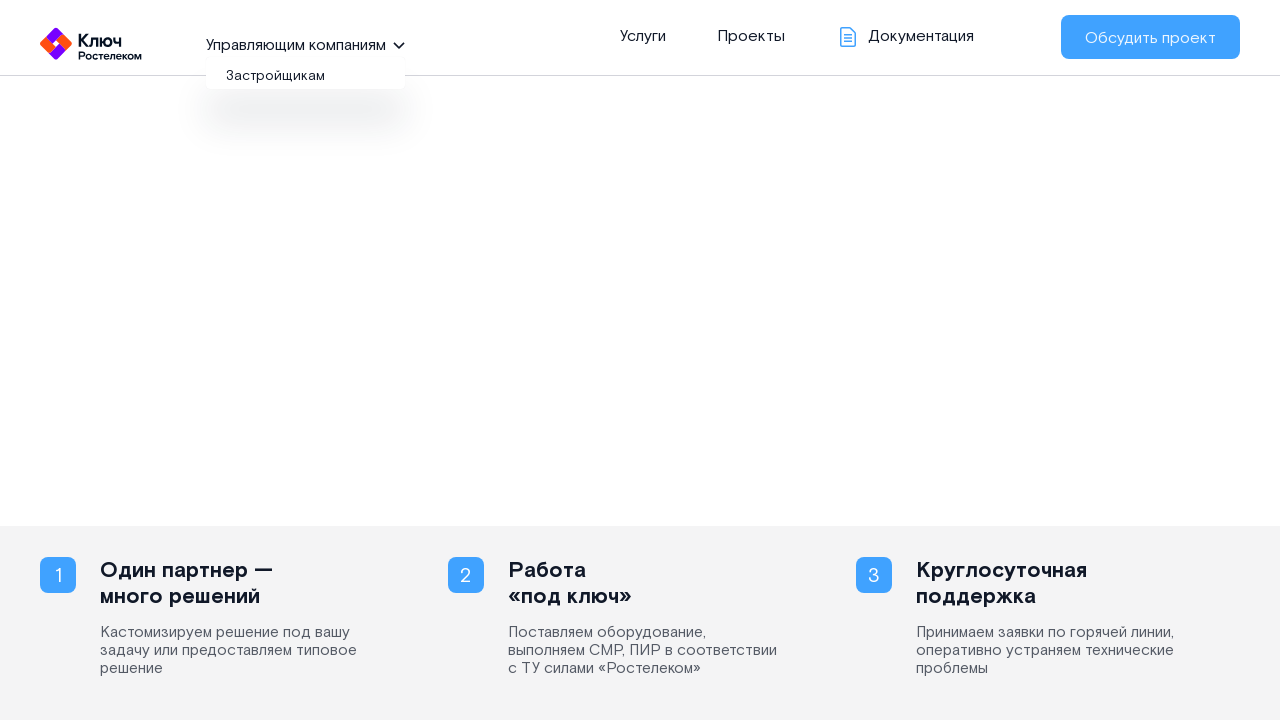

Dropdown menu became visible
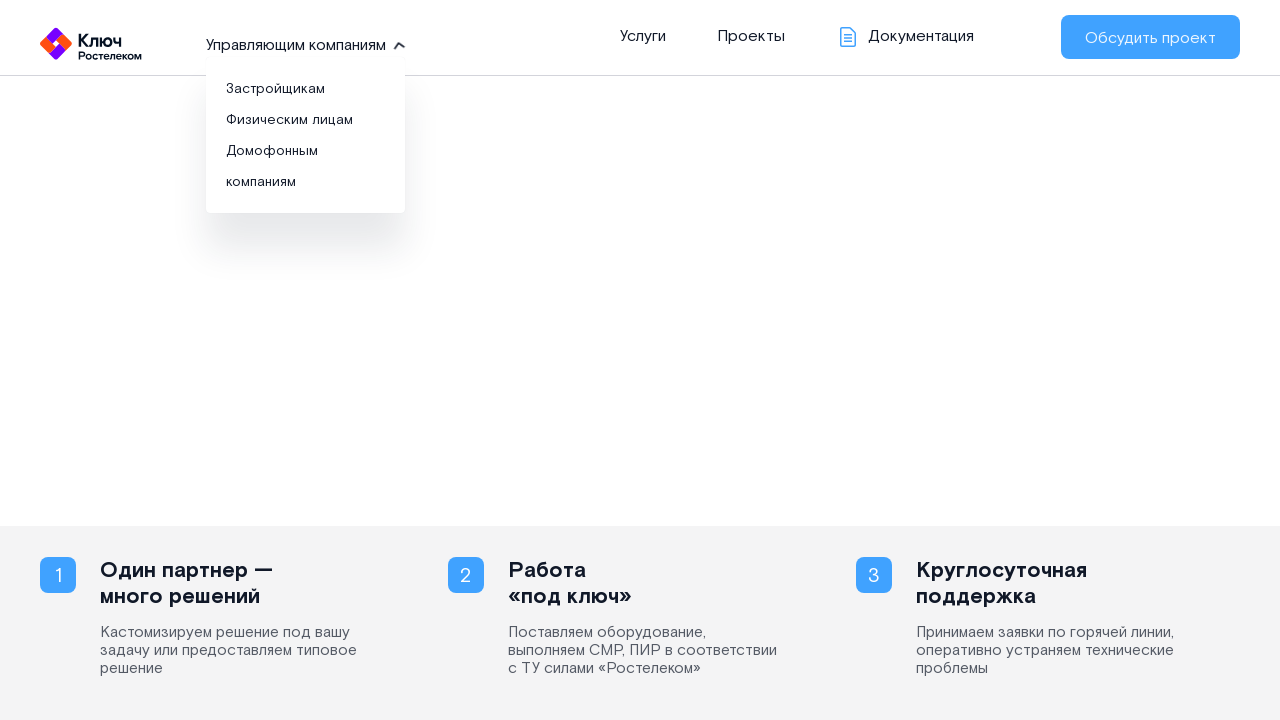

Clicked 'Домофонным компаниям' menu item at (272, 150) on xpath=//ul[@class='all_site_menu']//a[contains(text(), 'Домофонным компаниям')]
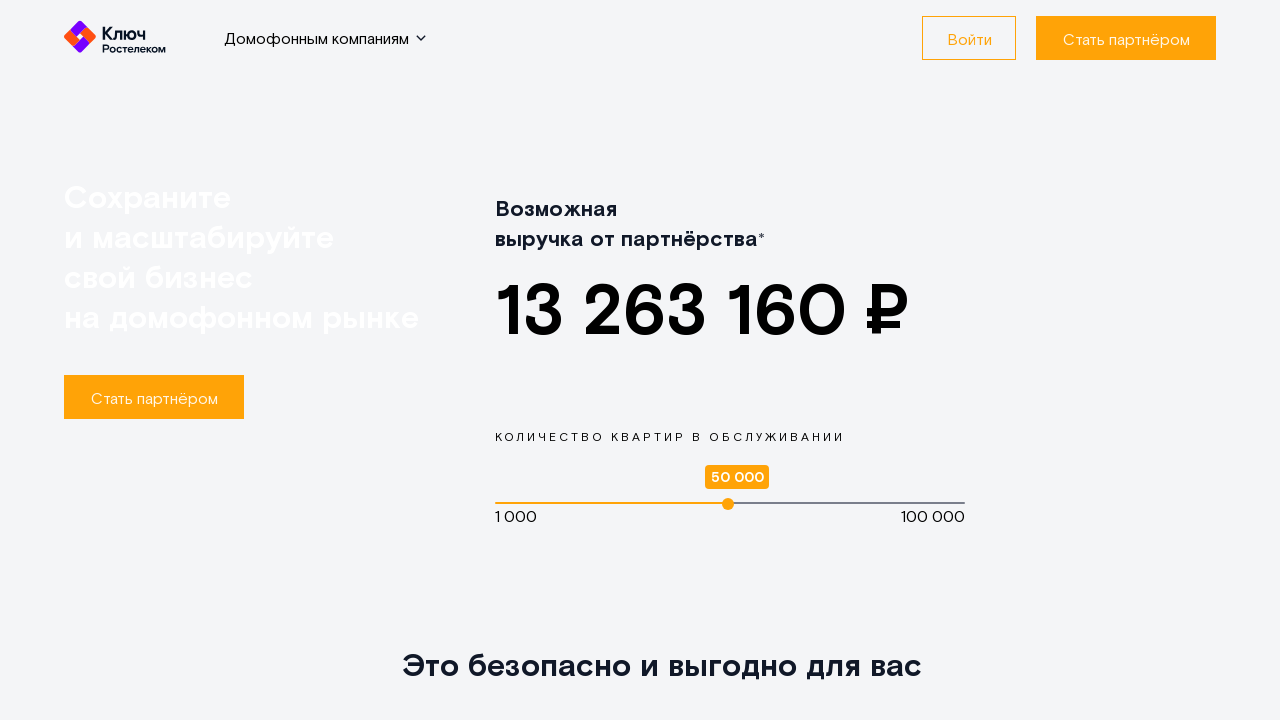

Navigated to https://key.rt.ru/dc/ and URL confirmed
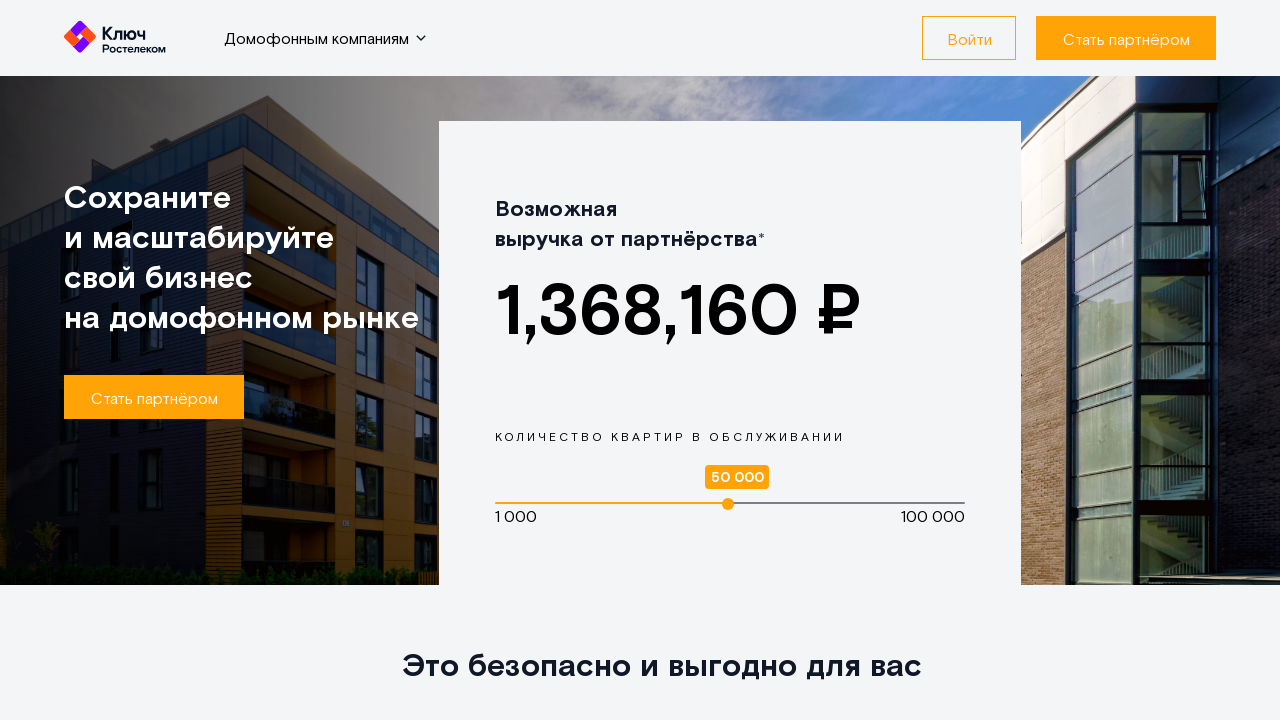

Page heading (h1) loaded
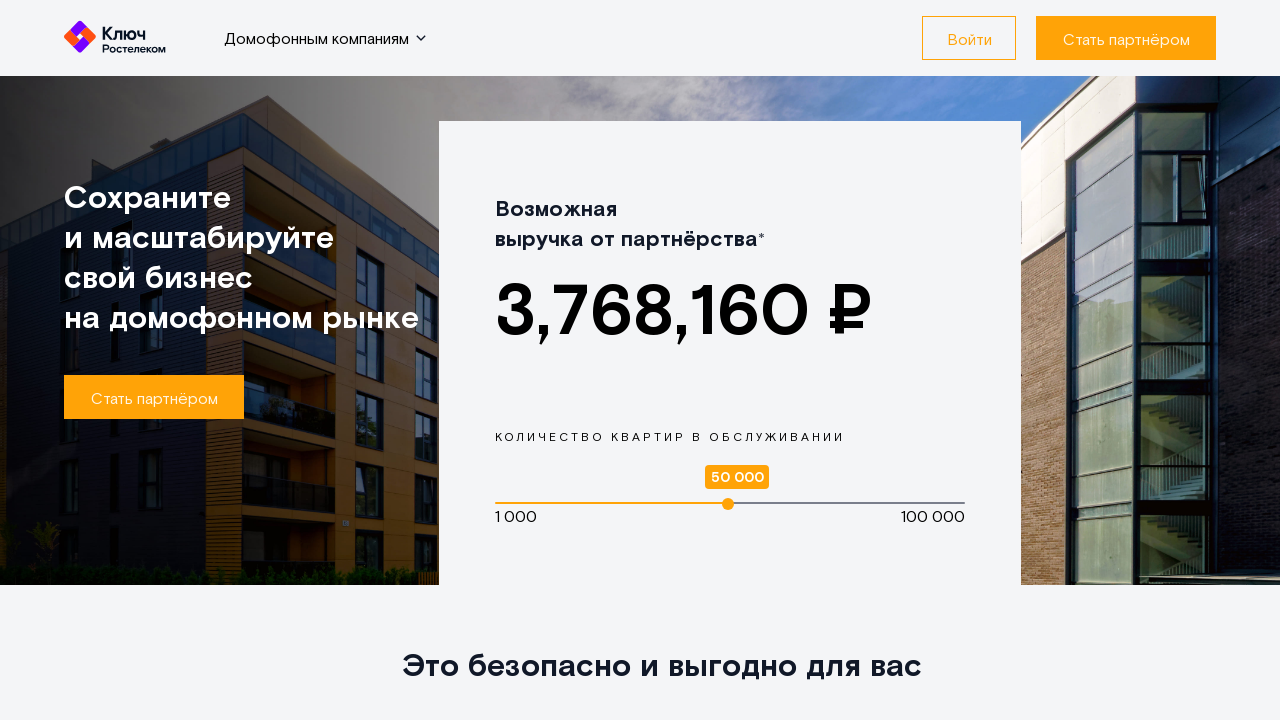

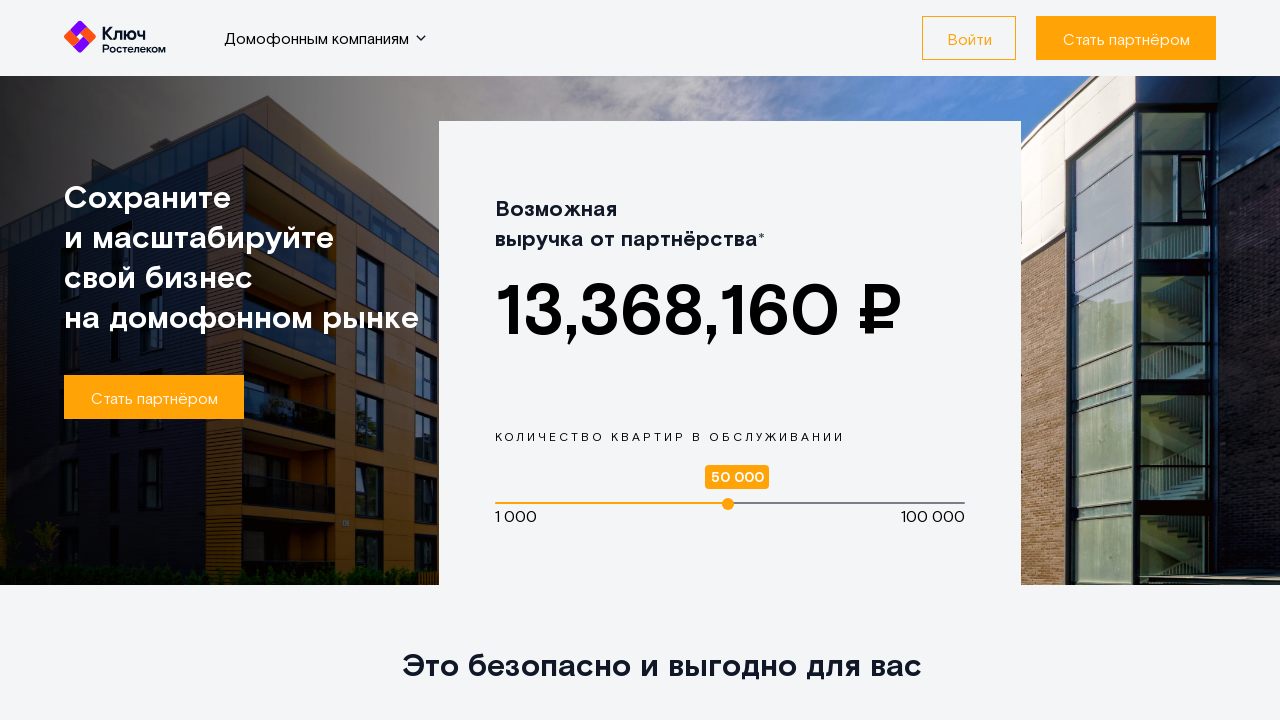